Tests form interactions on a locator practice page by filling a demo login form, triggering the forgot password flow, and completing a password reset form with name, email, and phone number.

Starting URL: https://rahulshettyacademy.com/locatorspractice/

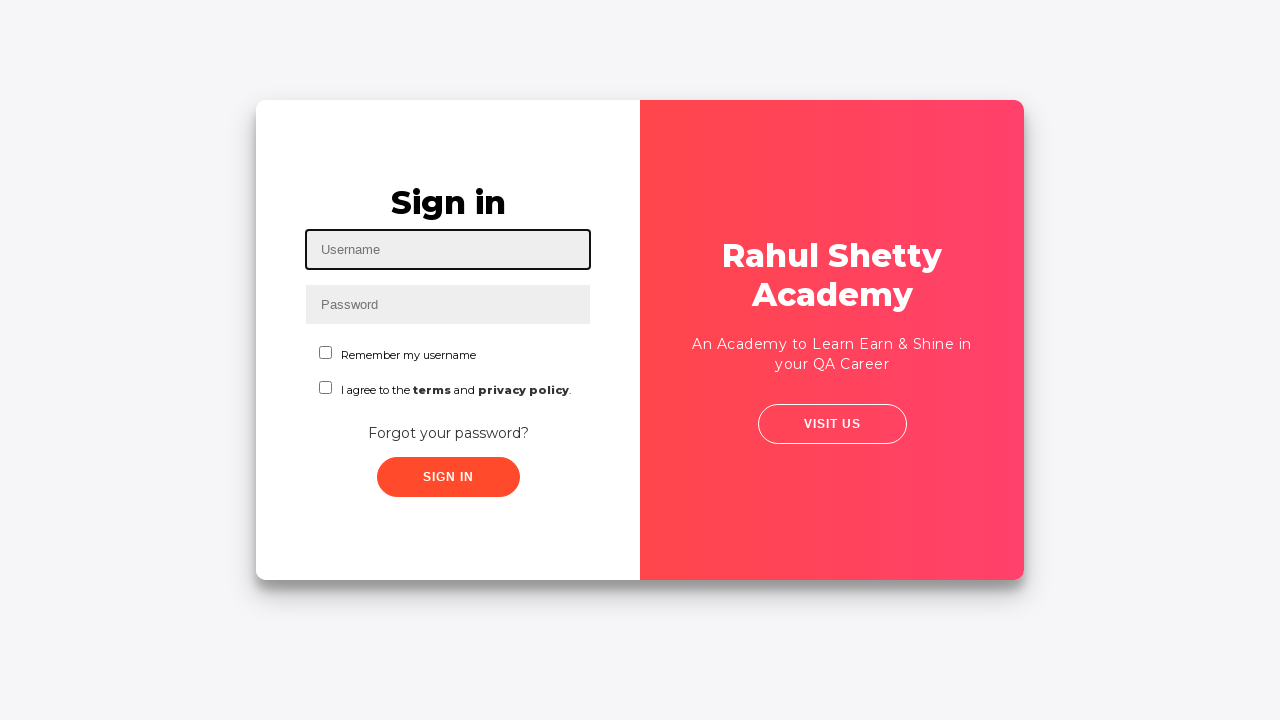

Filled username field with 'Pavel Philipchik' on #inputUsername
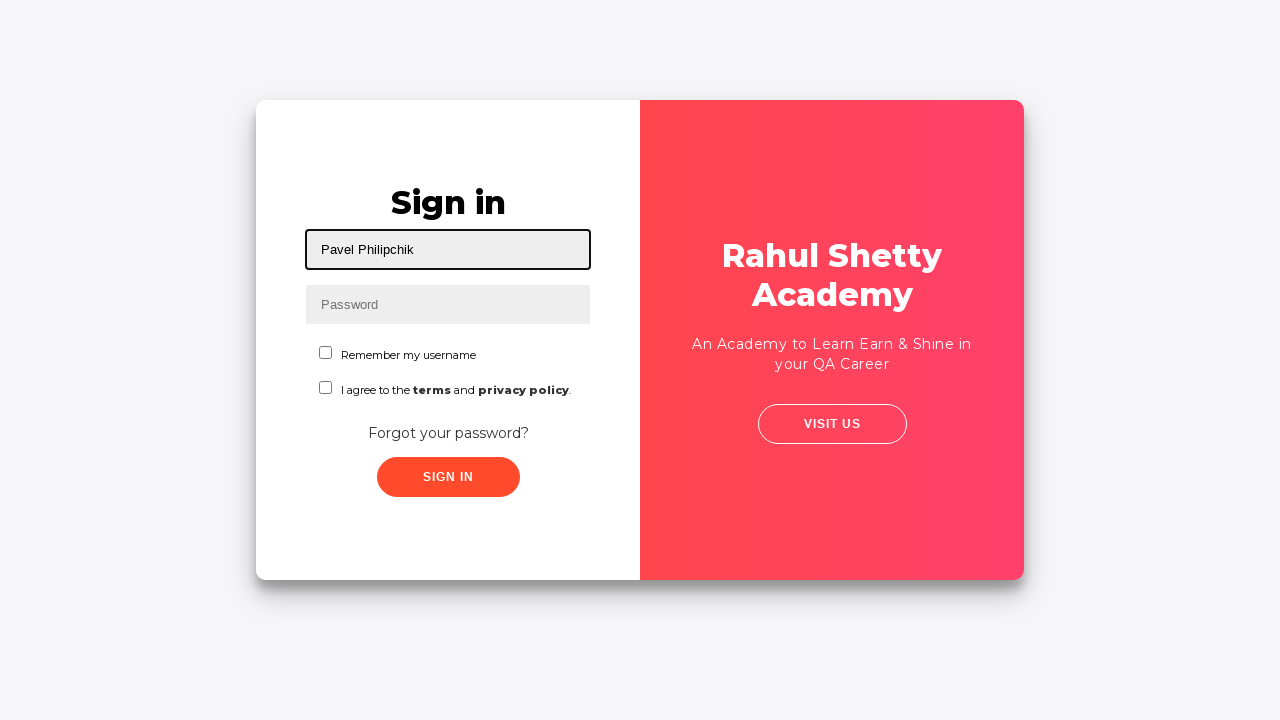

Filled password field with 'ChelTy' on input[name='inputPassword']
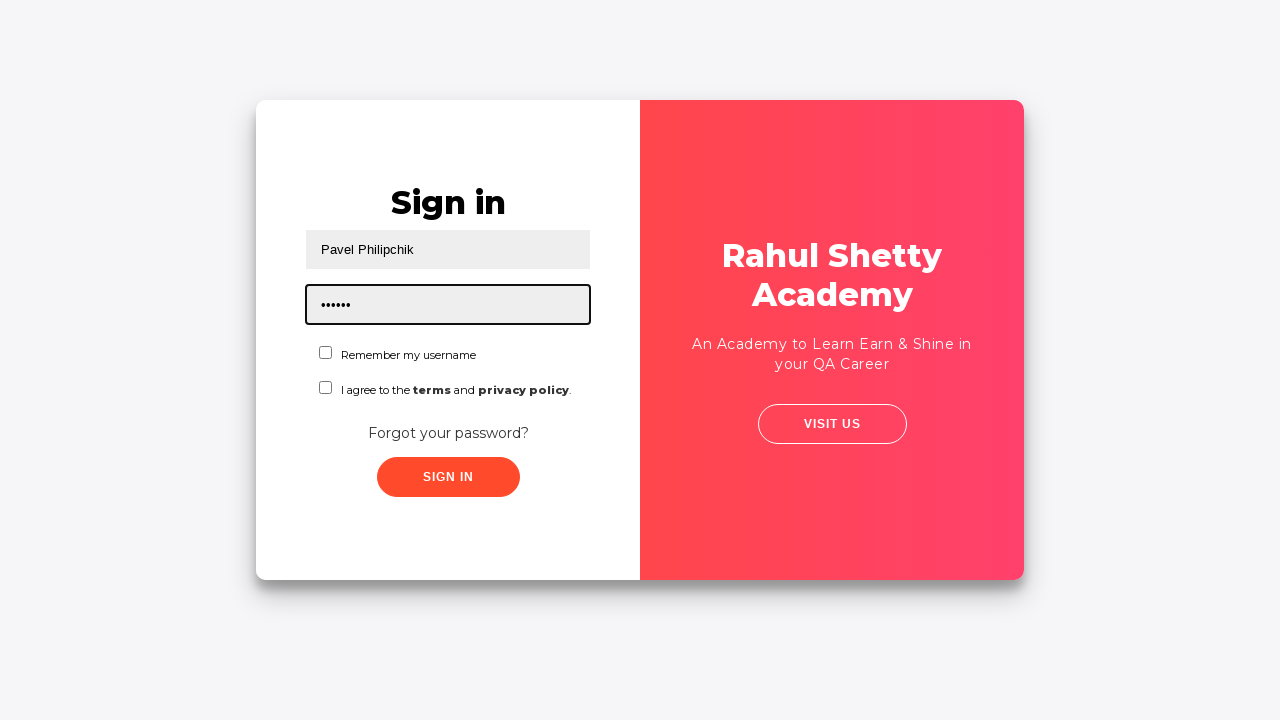

Clicked sign in button at (448, 477) on .signInBtn
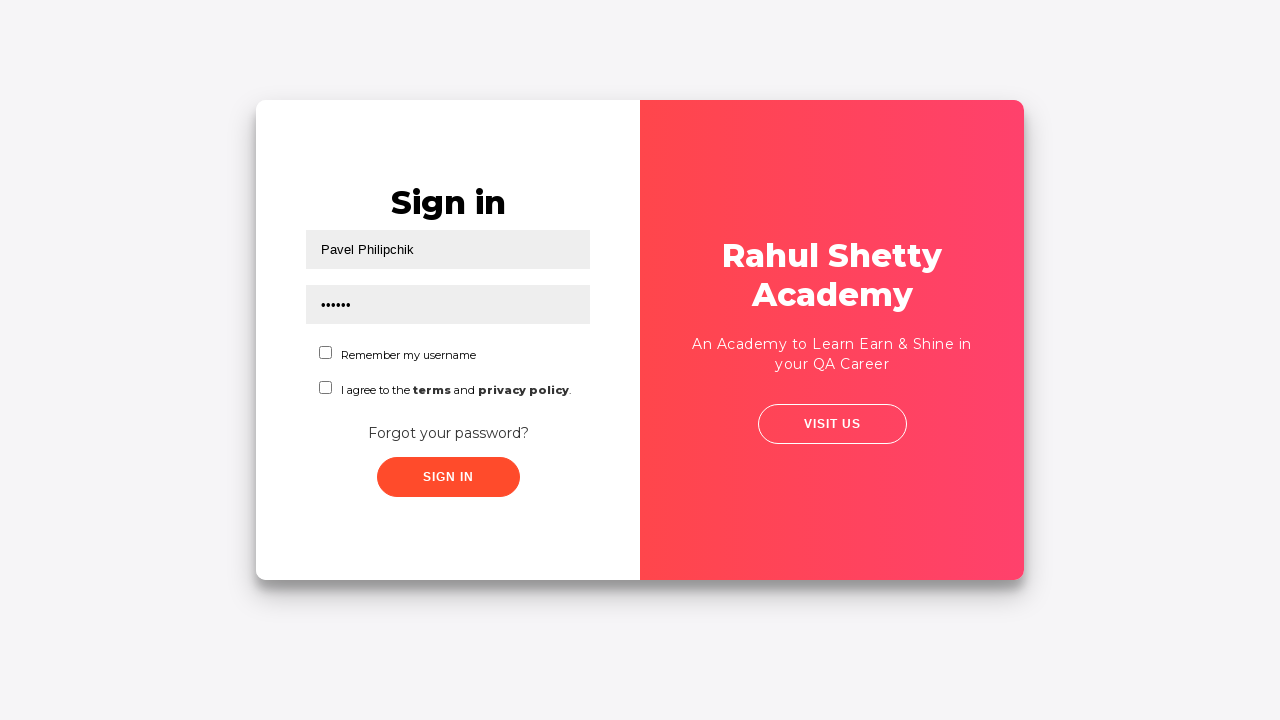

Error message appeared on screen
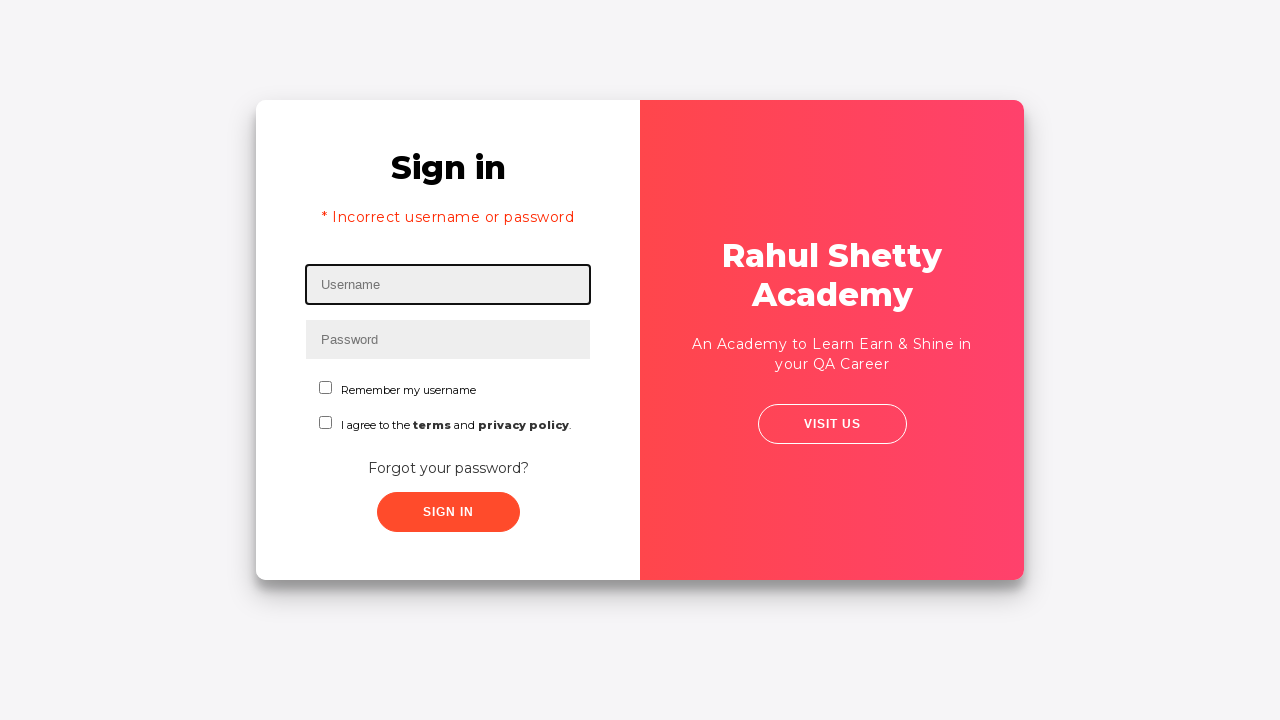

Clicked 'Forgot your password?' link at (448, 468) on text=Forgot your password?
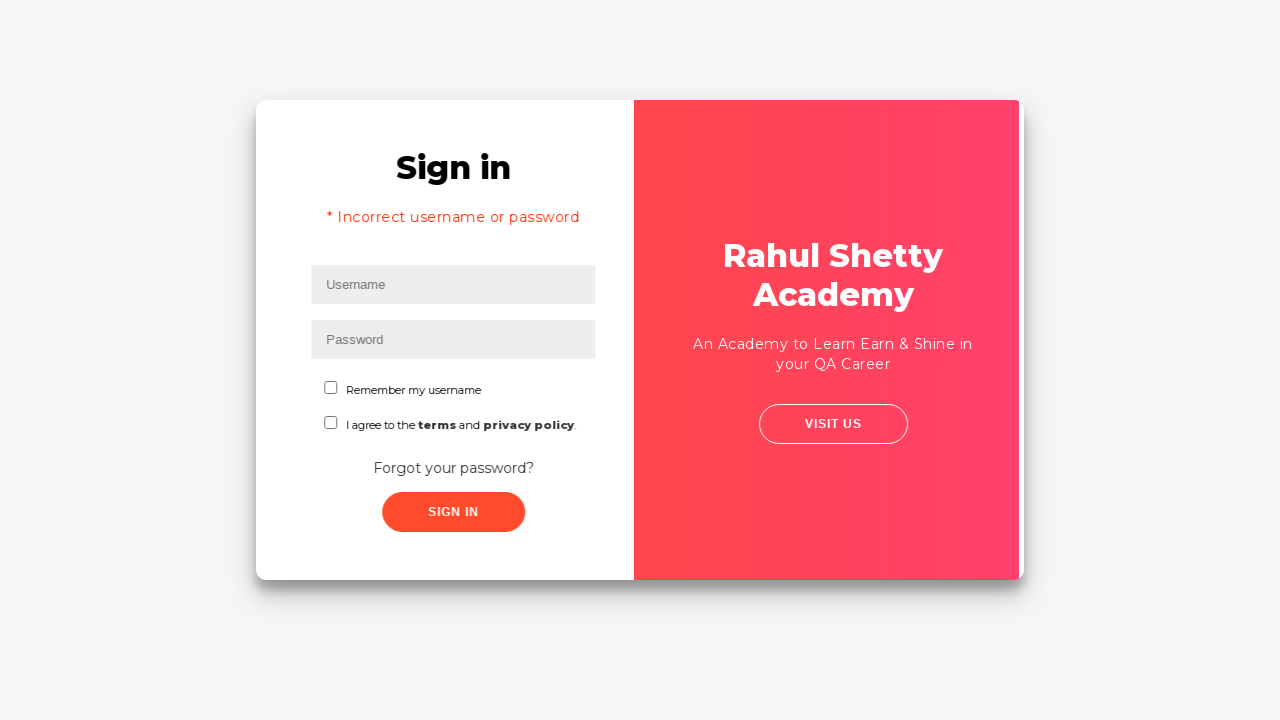

Waited 2 seconds for forgot password form to appear
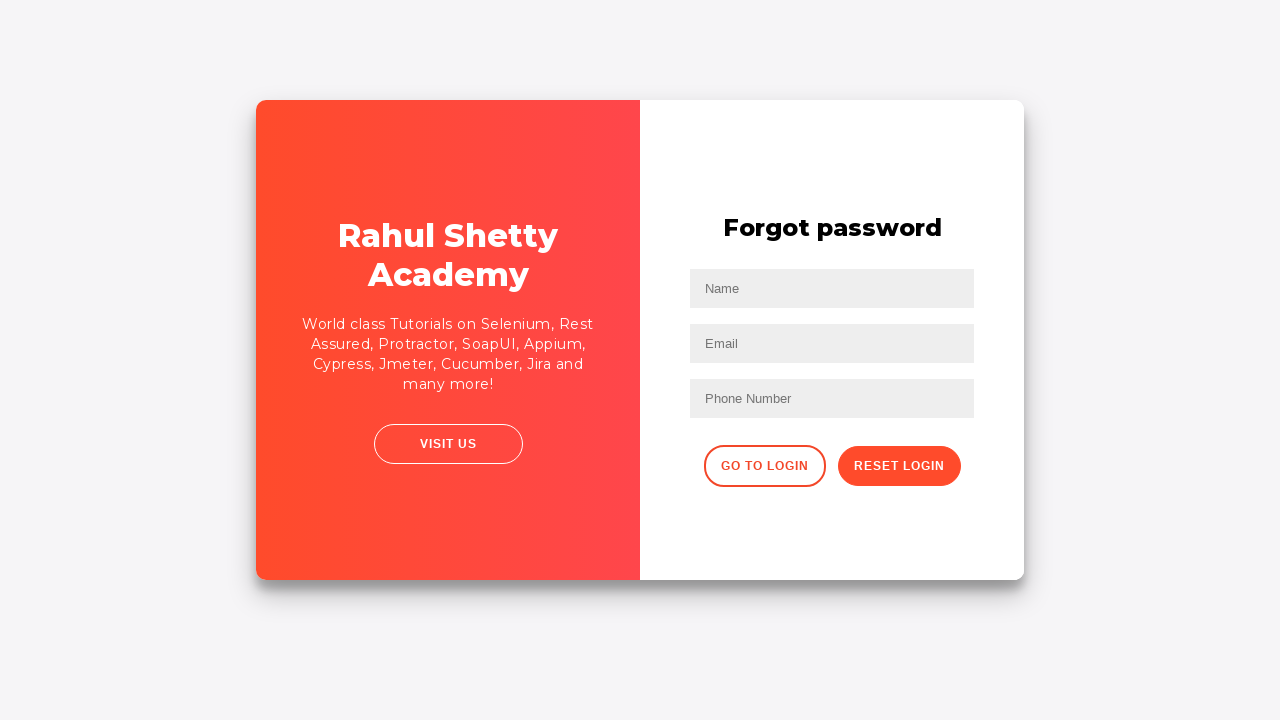

Filled name field with 'MyName' in password reset form on input[placeholder='Name']
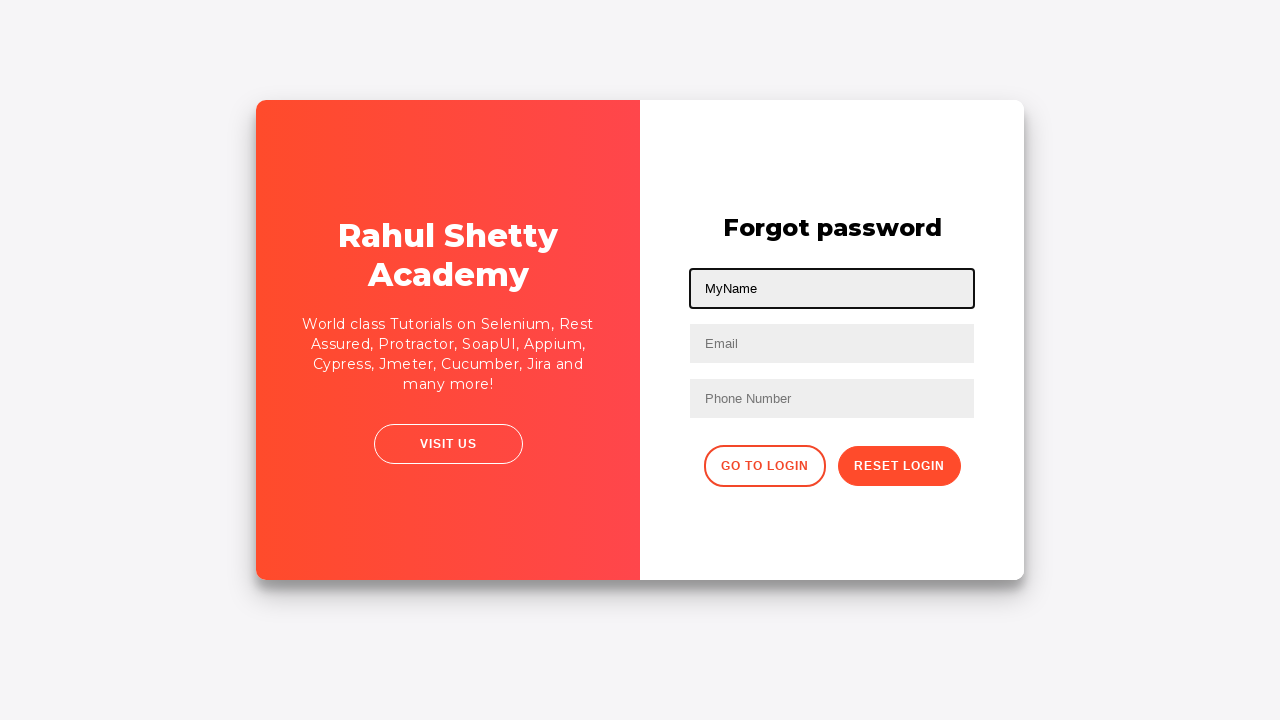

Filled email field with 'testemail@gmtes.com' in password reset form on input[placeholder='Email']
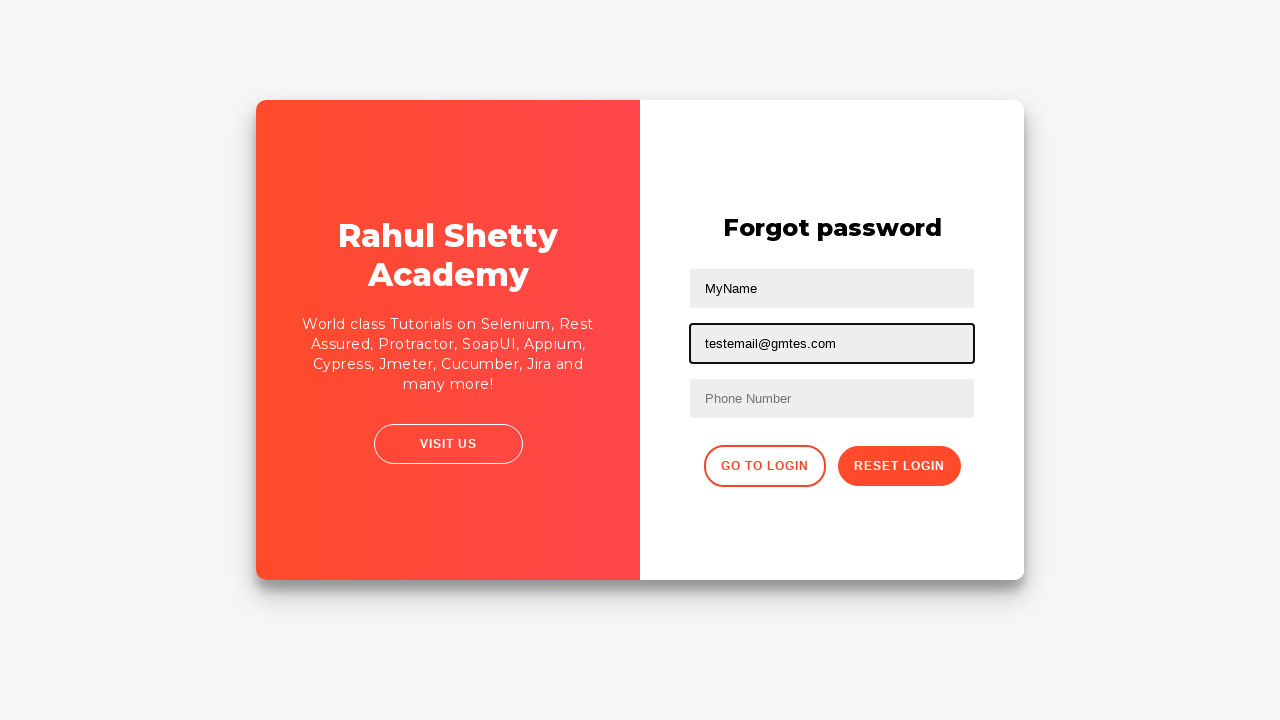

Filled phone number field with '767674854' in password reset form on input[placeholder='Phone Number']
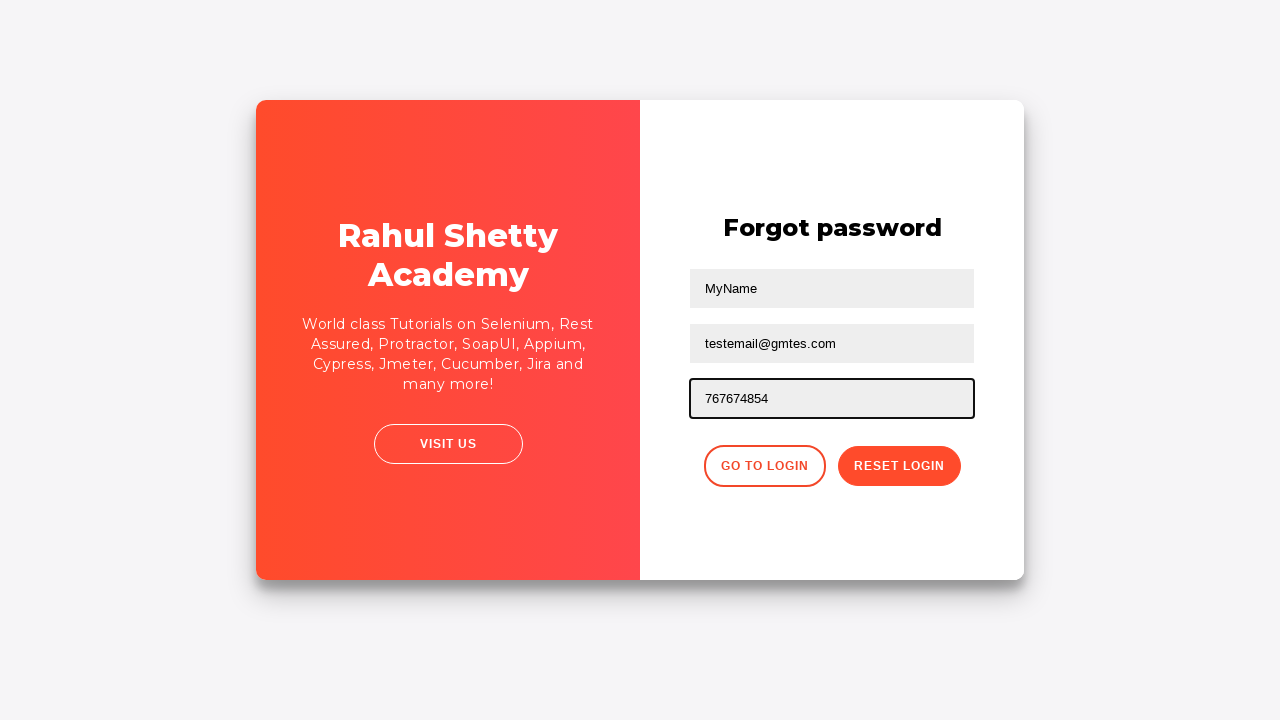

Clicked reset password button at (899, 466) on .reset-pwd-btn
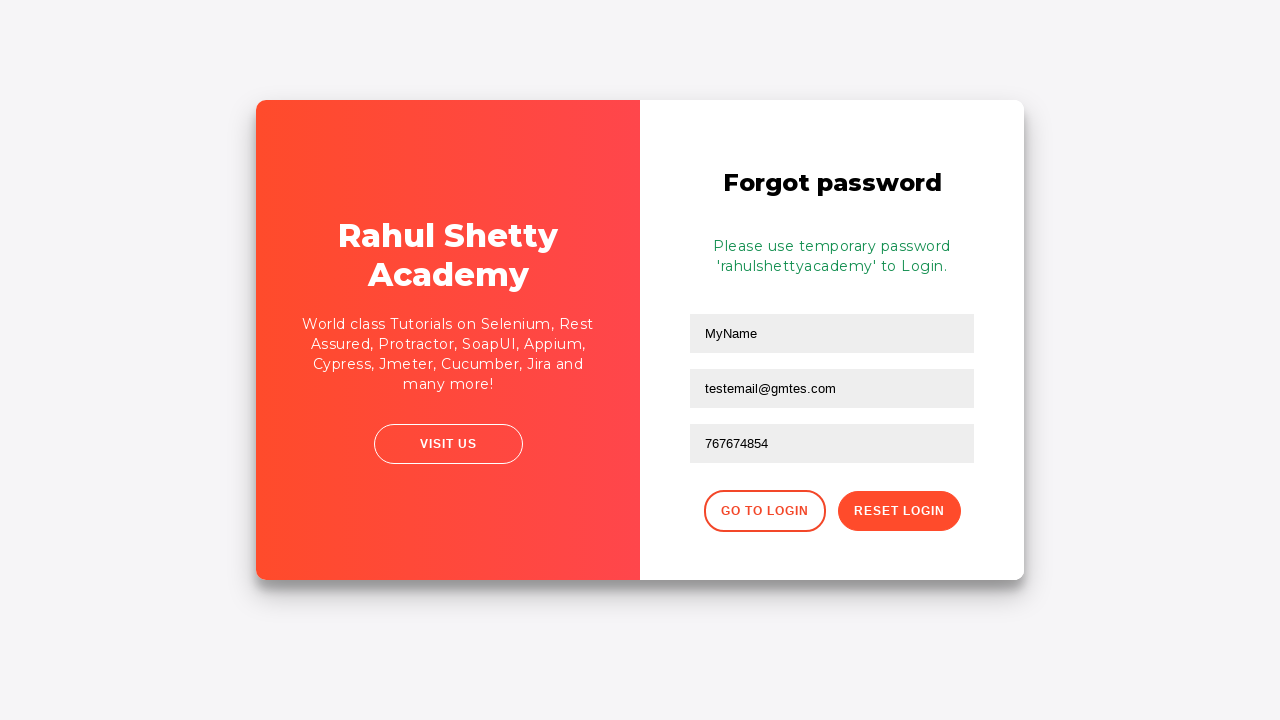

Password reset confirmation message appeared
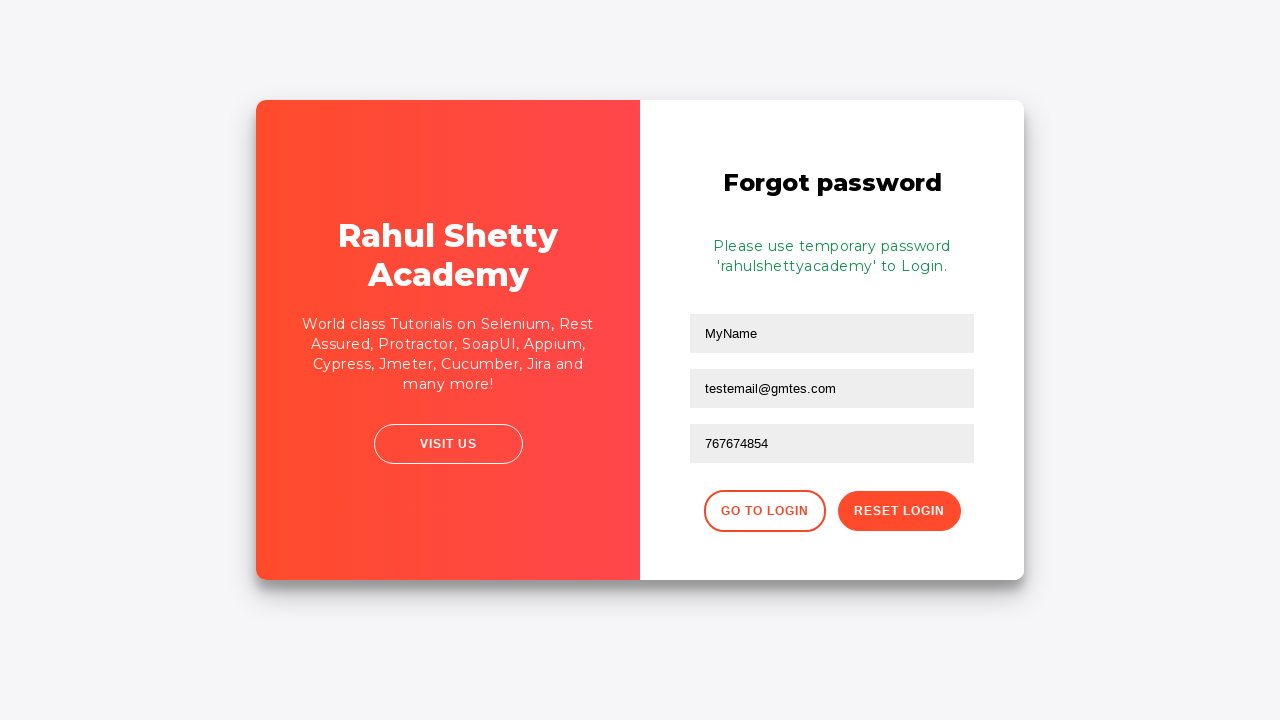

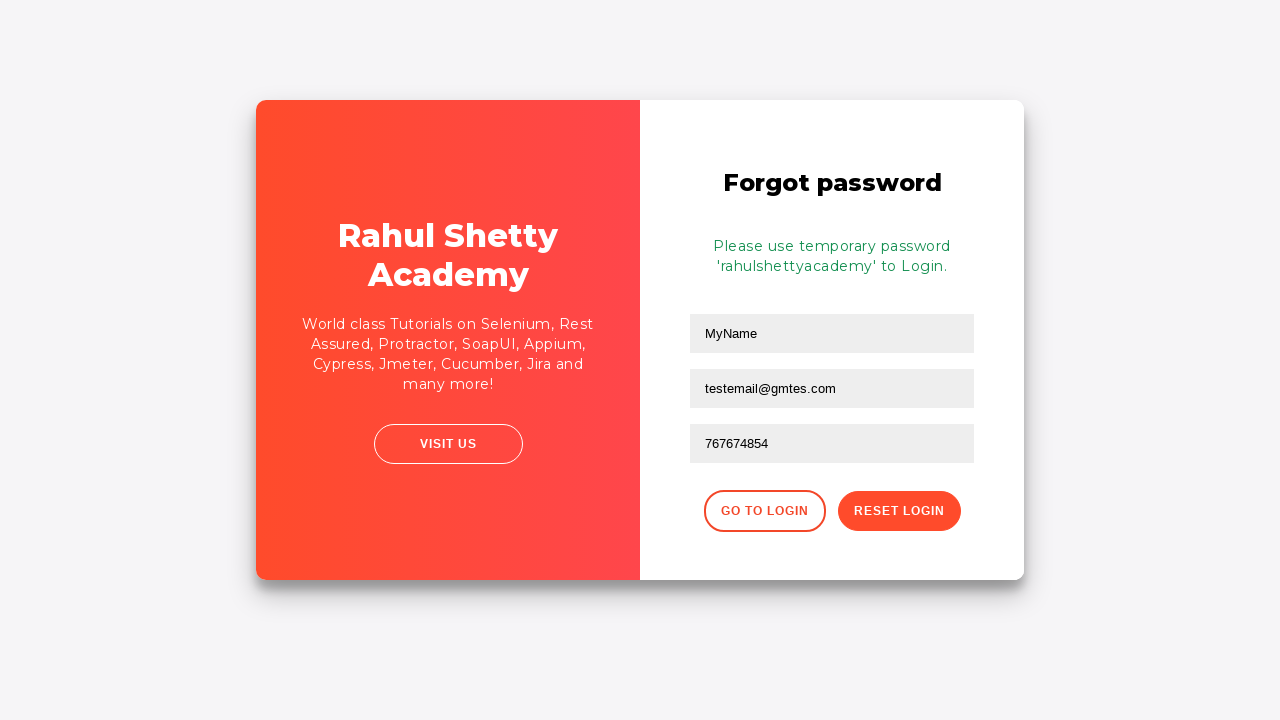